Tests complete checkout process including adding item to cart, filling billing information, selecting payment method, and placing order

Starting URL: https://practice.automationtesting.in/

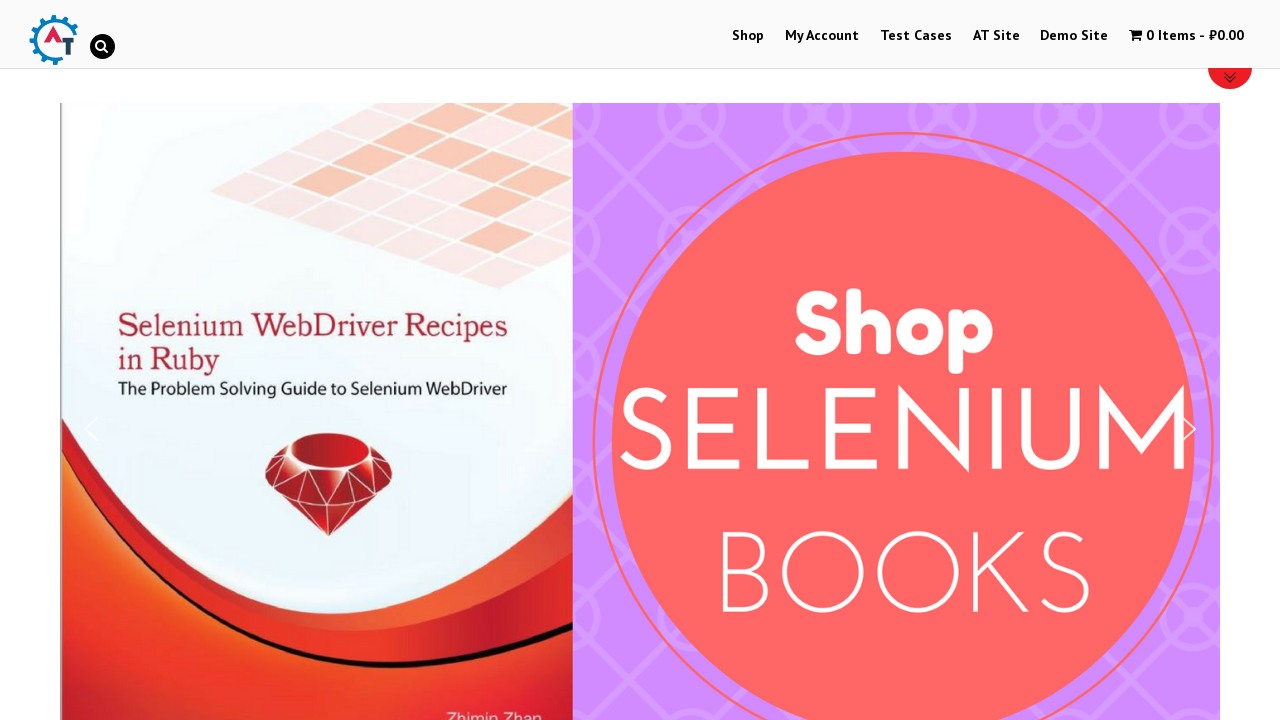

Clicked shop menu item at (748, 36) on #menu-item-40 > a
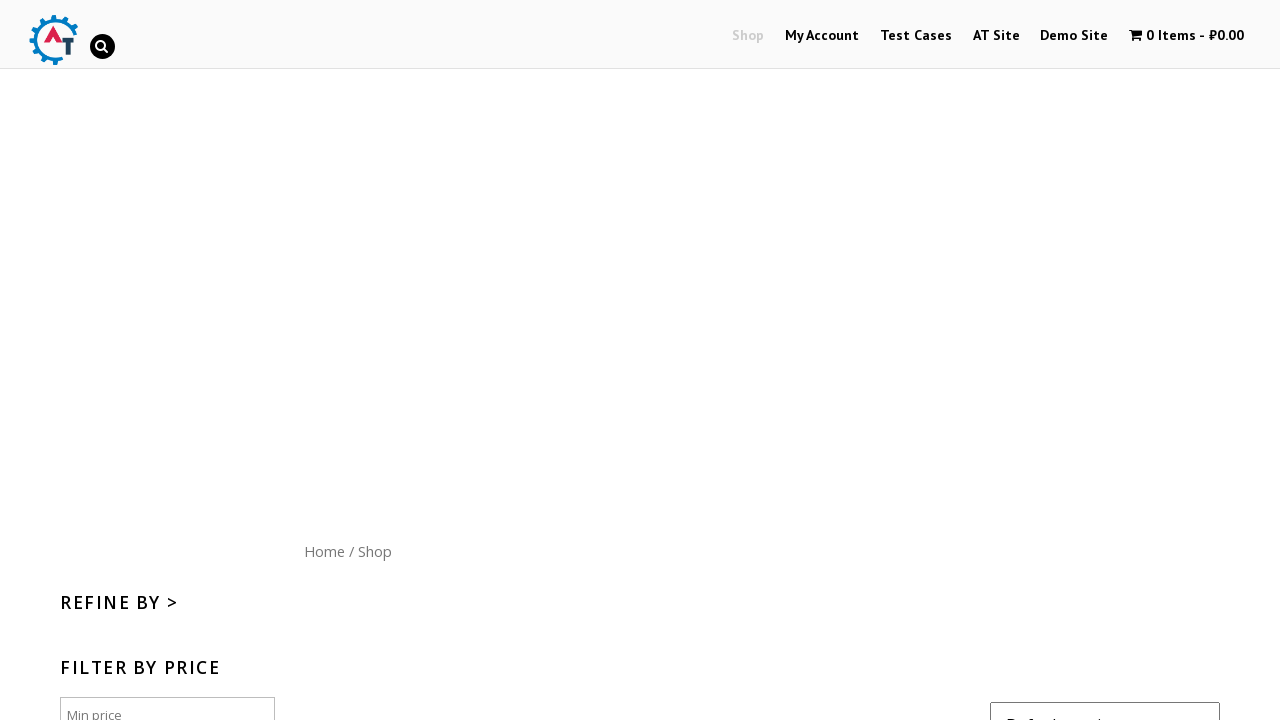

Scrolled down 300px to view products
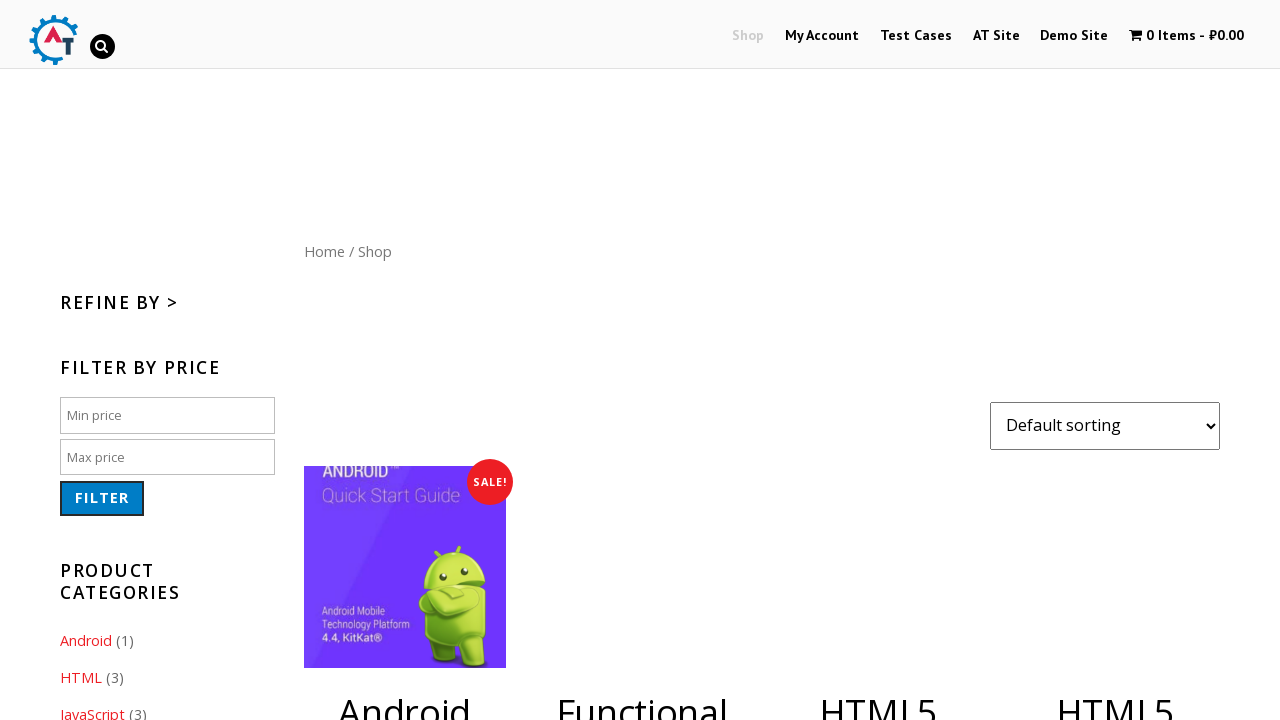

Added HTML5 Web Application Development book to cart at (1115, 361) on a[data-product_id="182"]
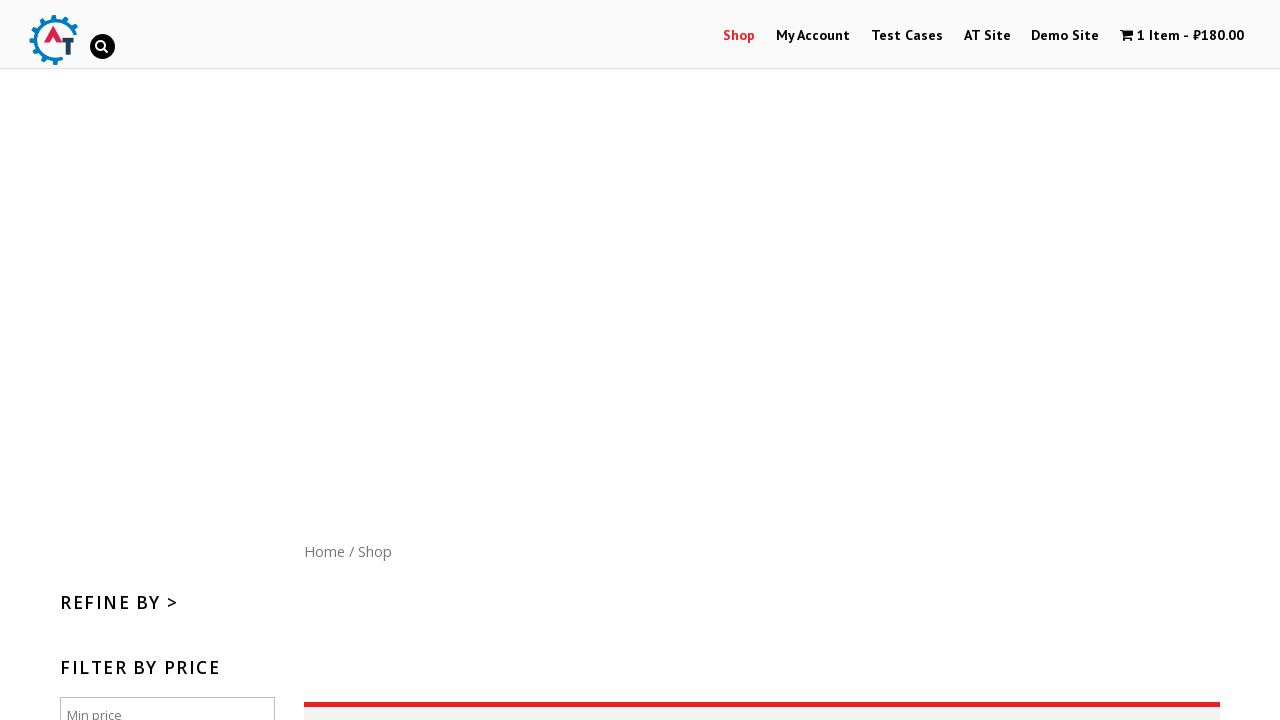

Clicked cart menu to view basket at (1182, 36) on #wpmenucartli
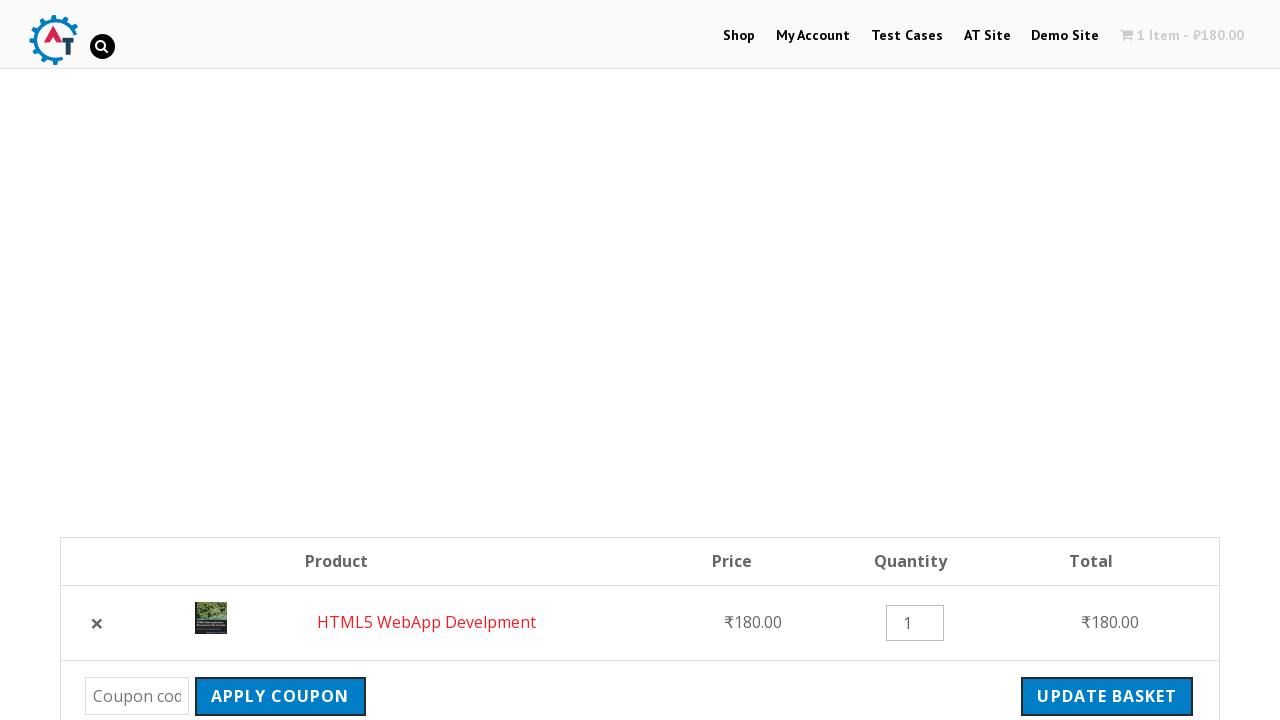

Clicked checkout button to proceed to checkout page at (1098, 360) on .checkout-button
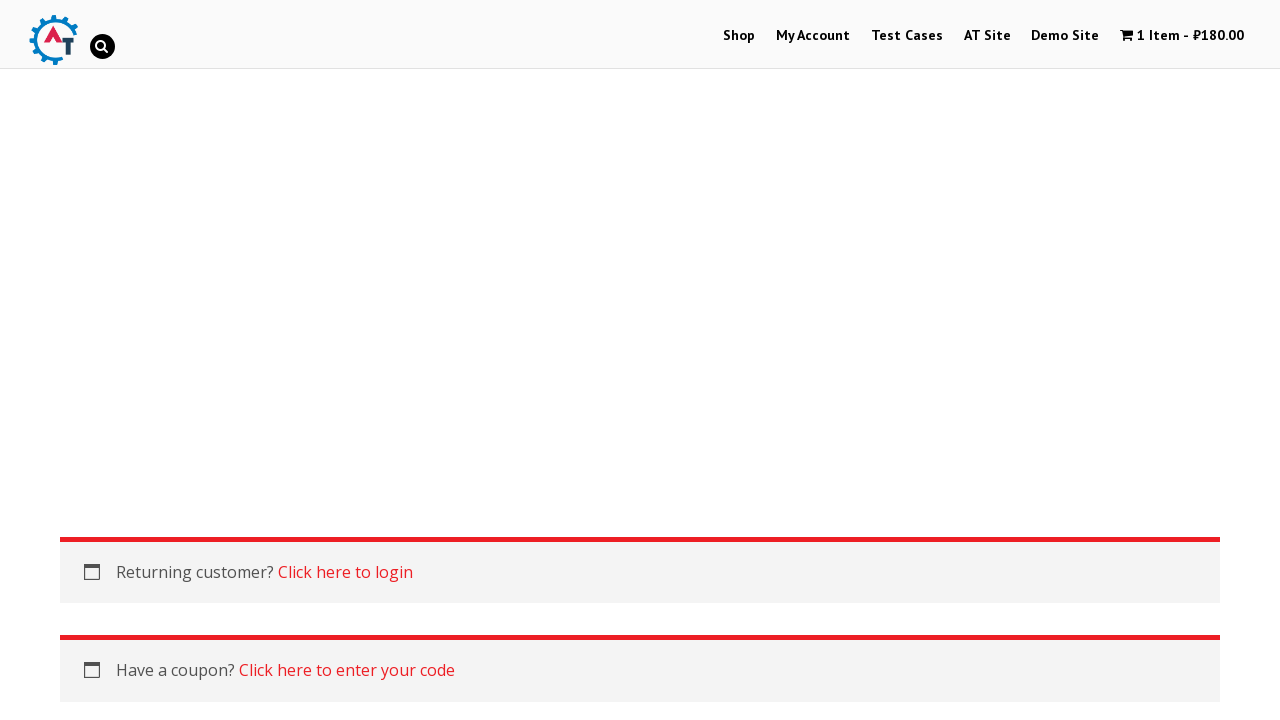

Filled first name 'Yurec' in billing form on #billing_first_name
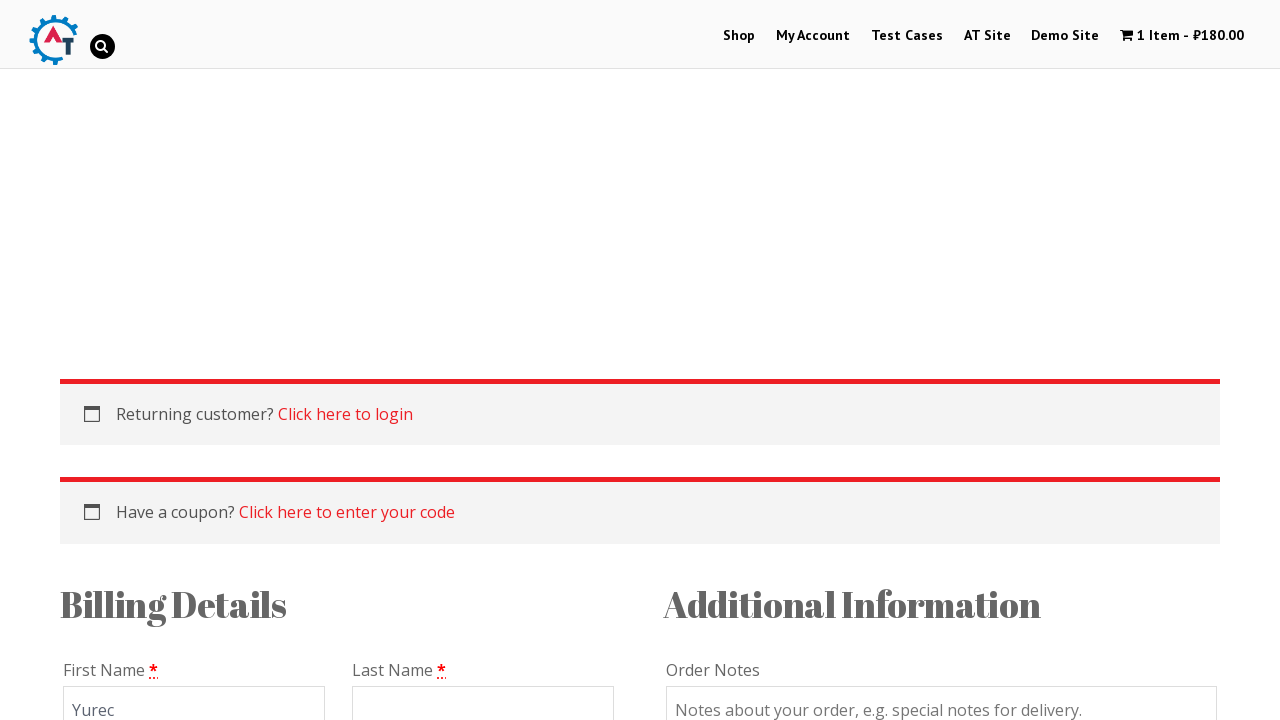

Filled last name 'Tkachev' in billing form on #billing_last_name
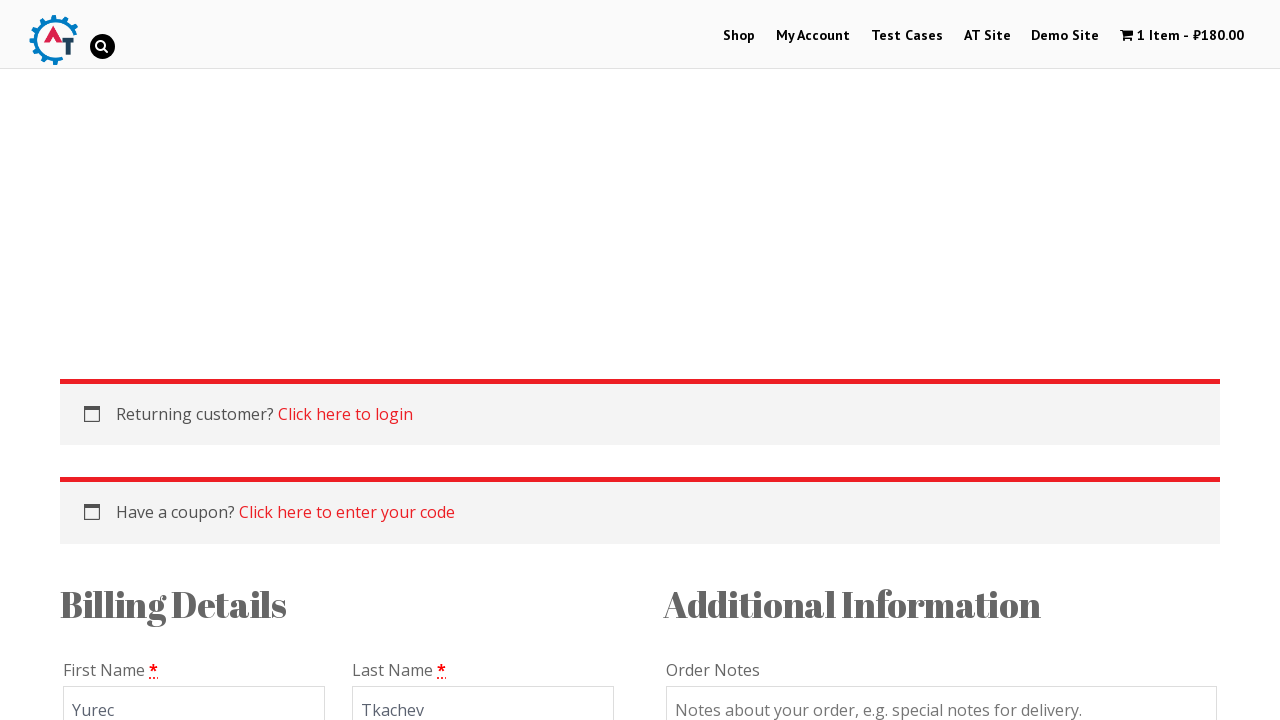

Filled email 'testuser@example.com' in billing form on #billing_email
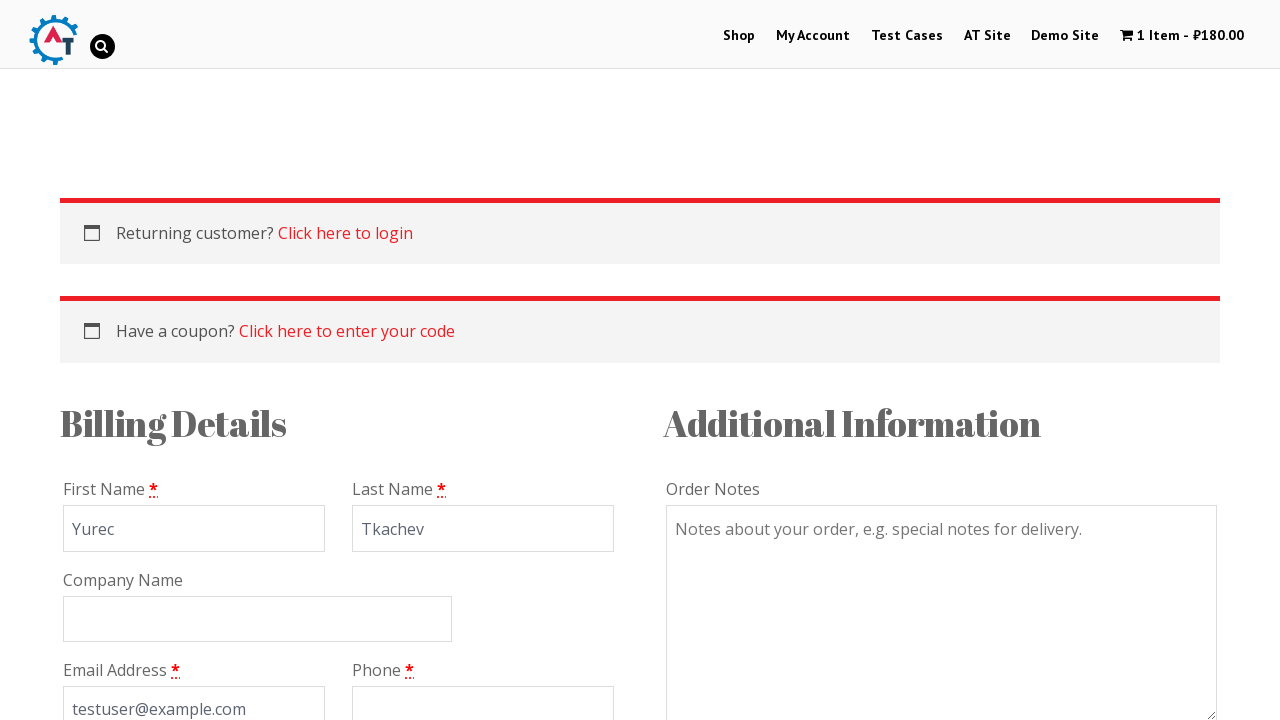

Filled phone number '5500 8800' in billing form on #billing_phone
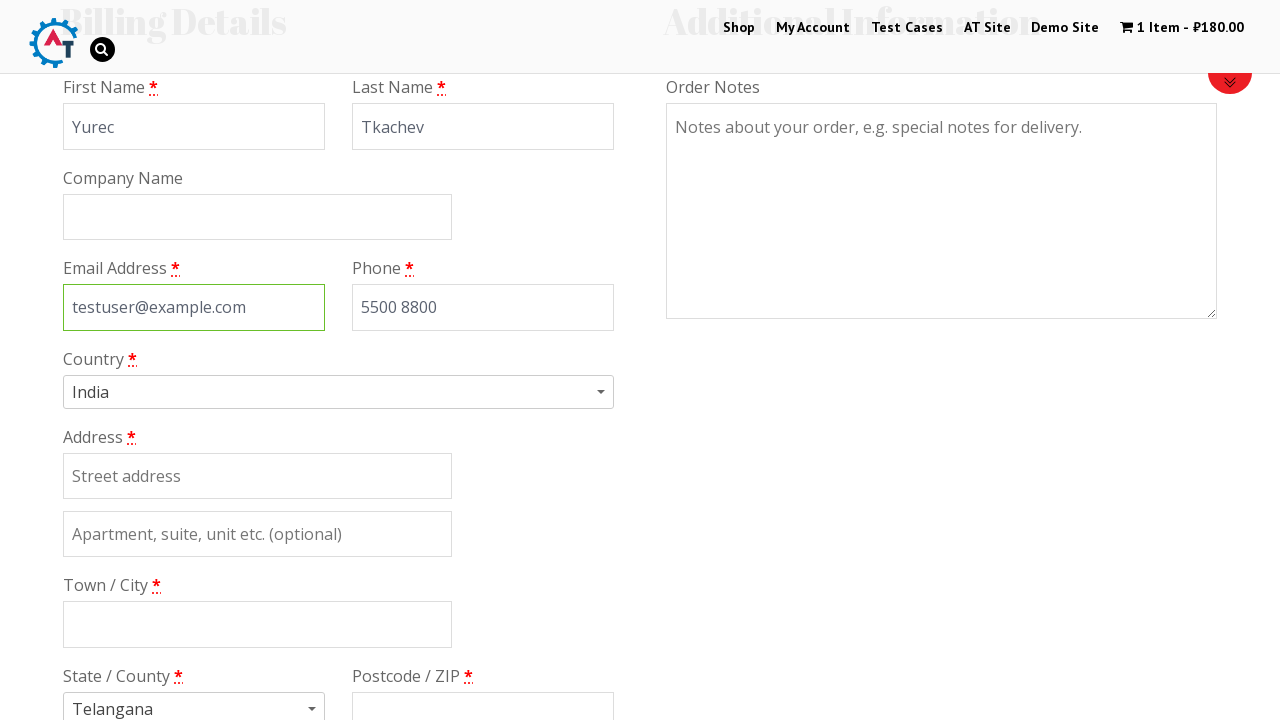

Clicked country dropdown to open selection at (338, 392) on #s2id_billing_country
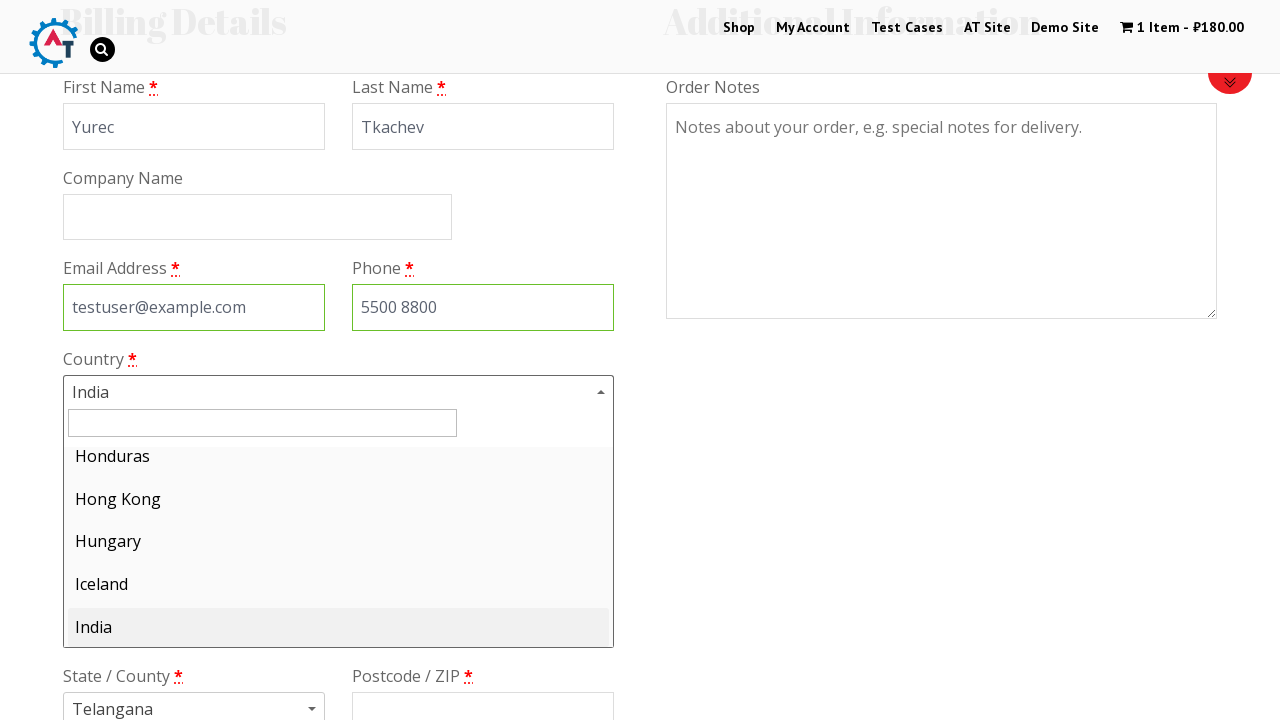

Typed 'rus' in country search field on #s2id_autogen1_search
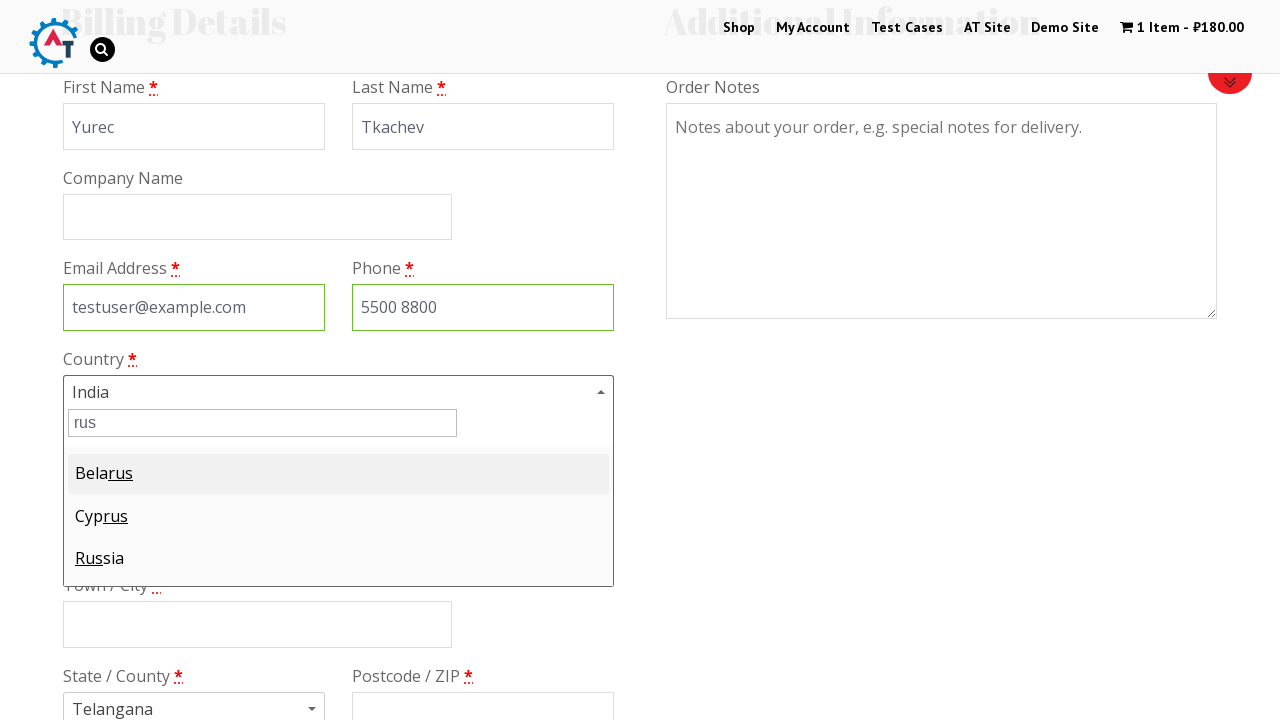

Selected Russia from country dropdown results at (338, 565) on #select2-results-1 > li:nth-last-child(1)
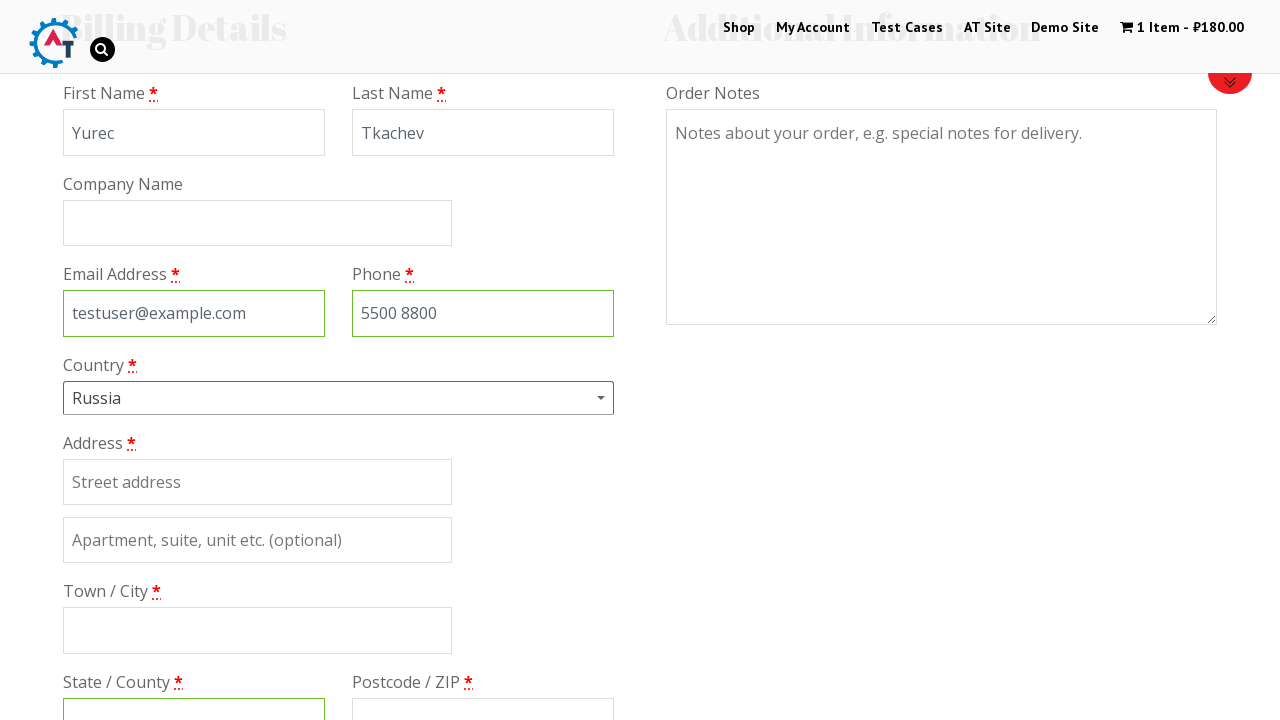

Filled address '1st square, 1' in billing form on #billing_address_1
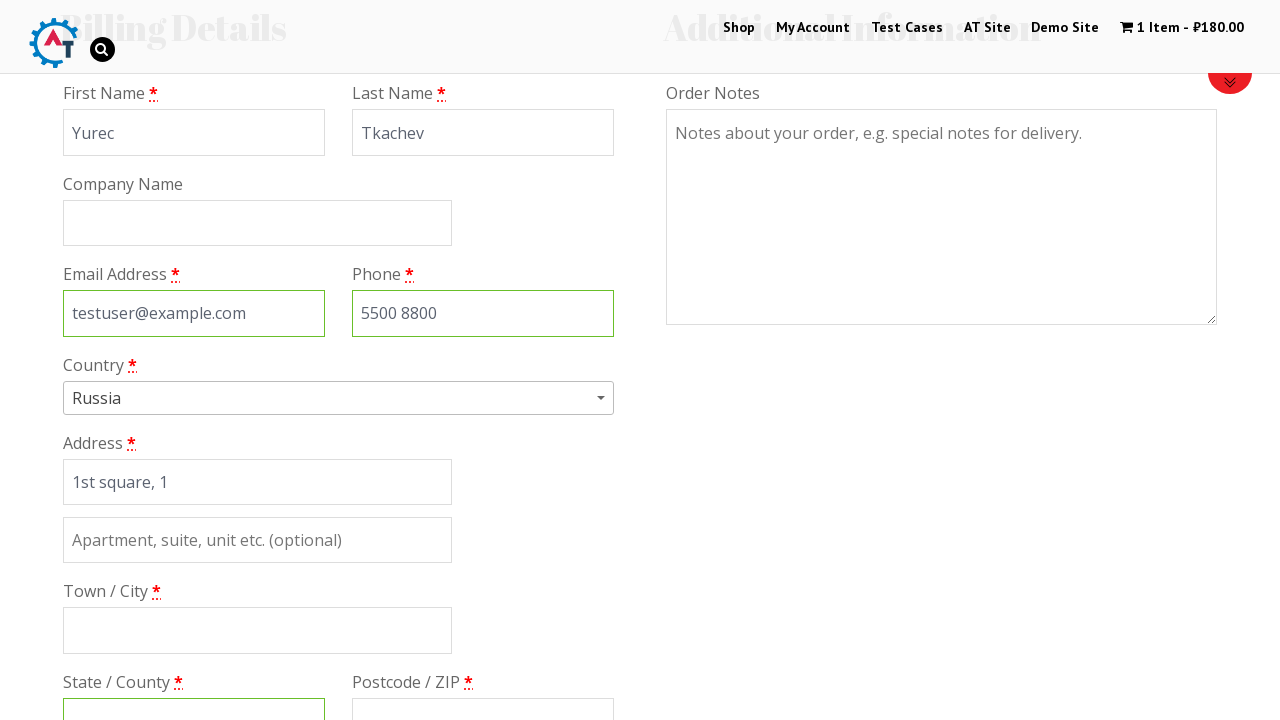

Filled city 'Krasnodar' in billing form on #billing_city
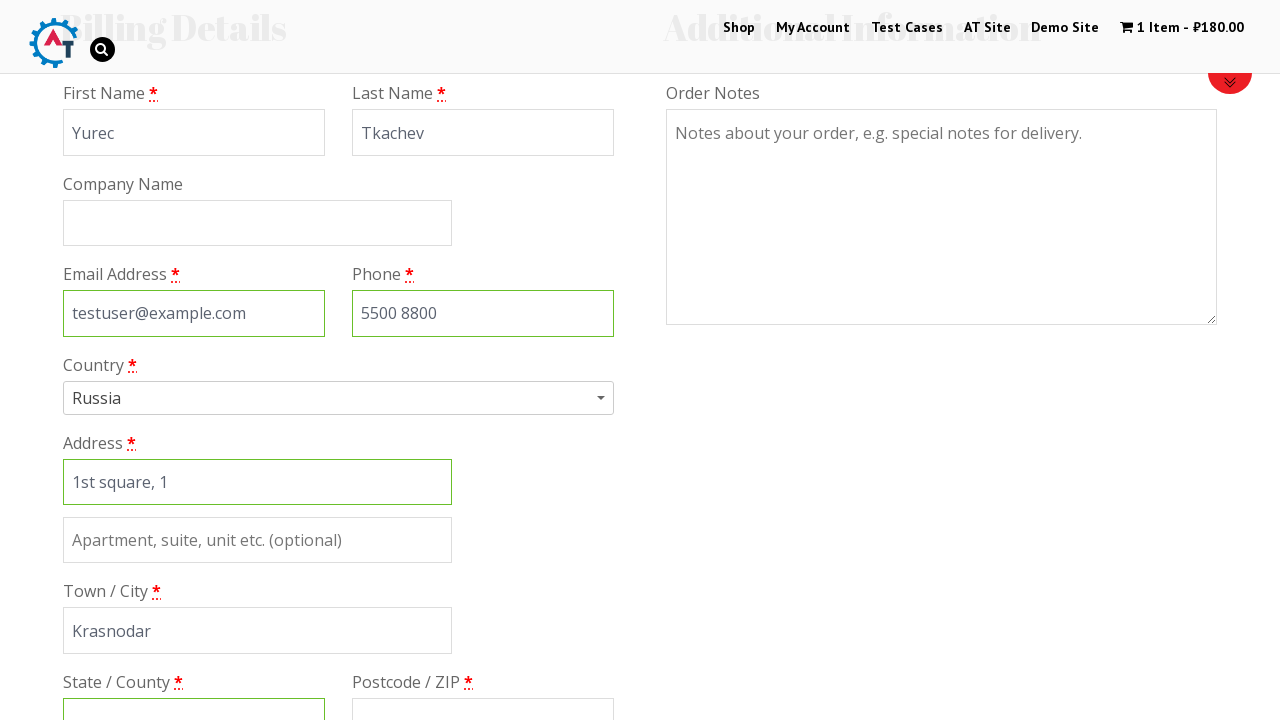

Filled state 'Krasnodarskiy kray' in billing form on #billing_state
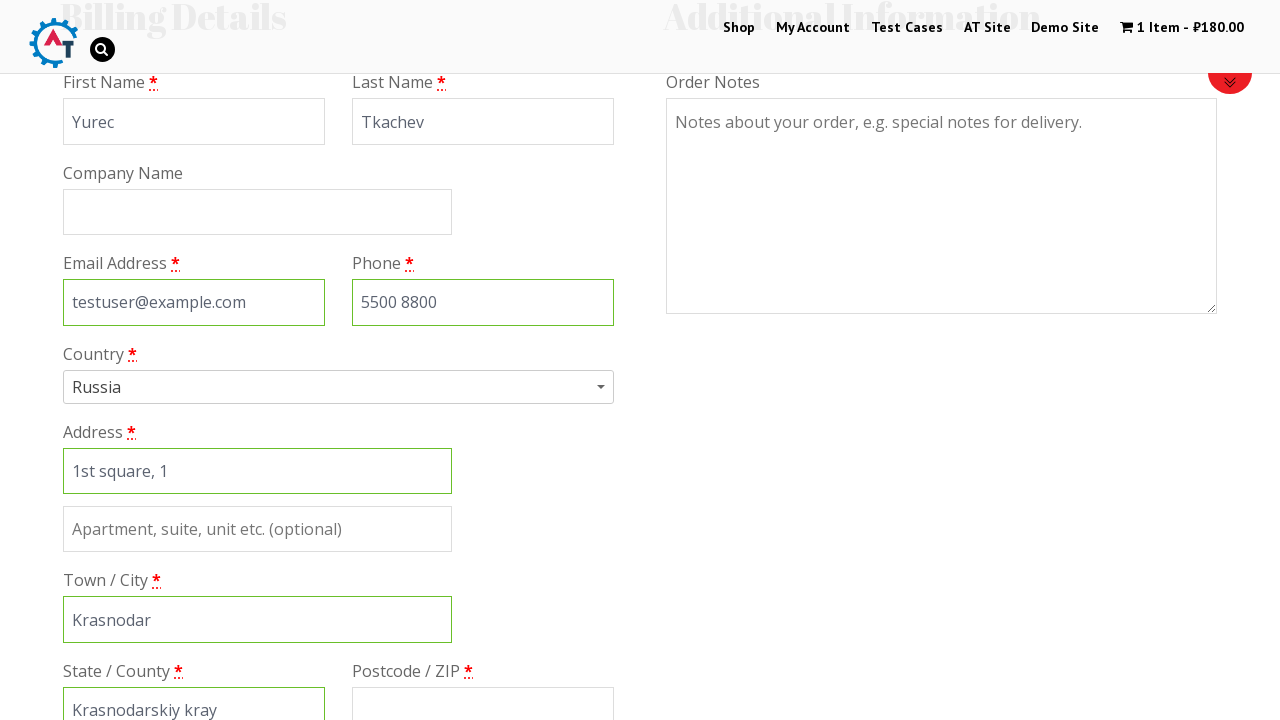

Filled postal code '350000' in billing form on #billing_postcode
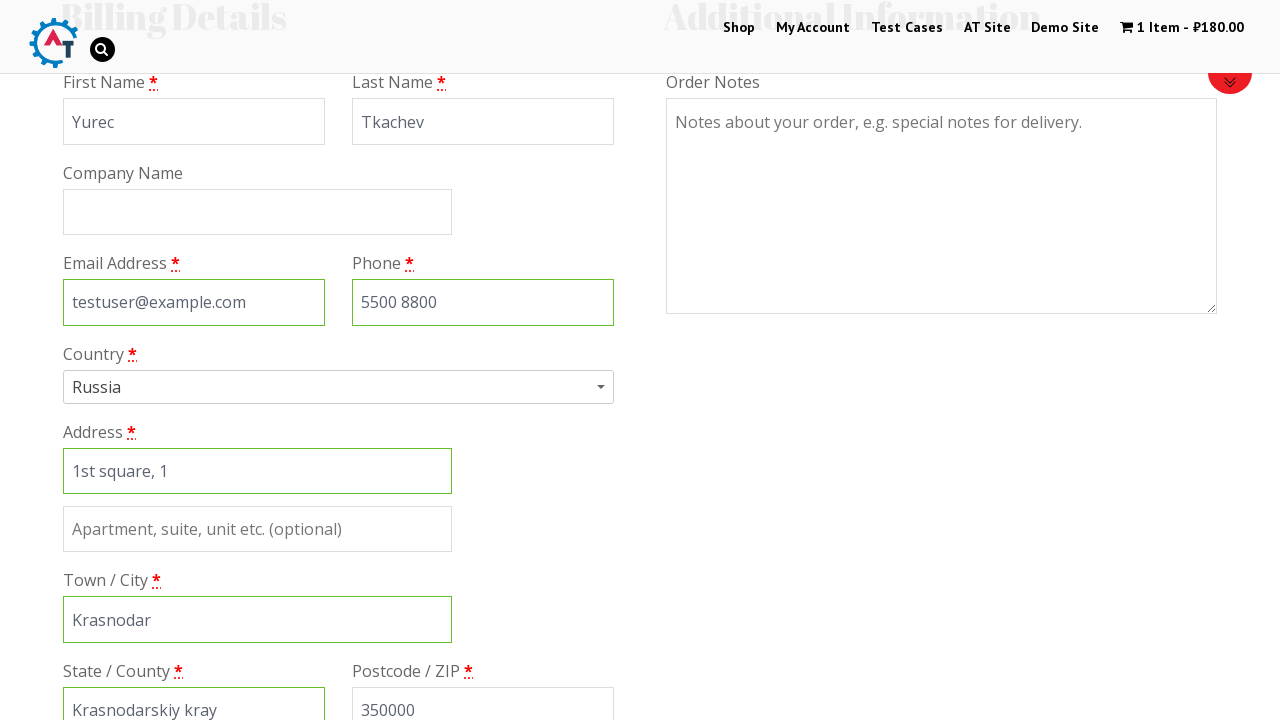

Scrolled down 600px to view payment section
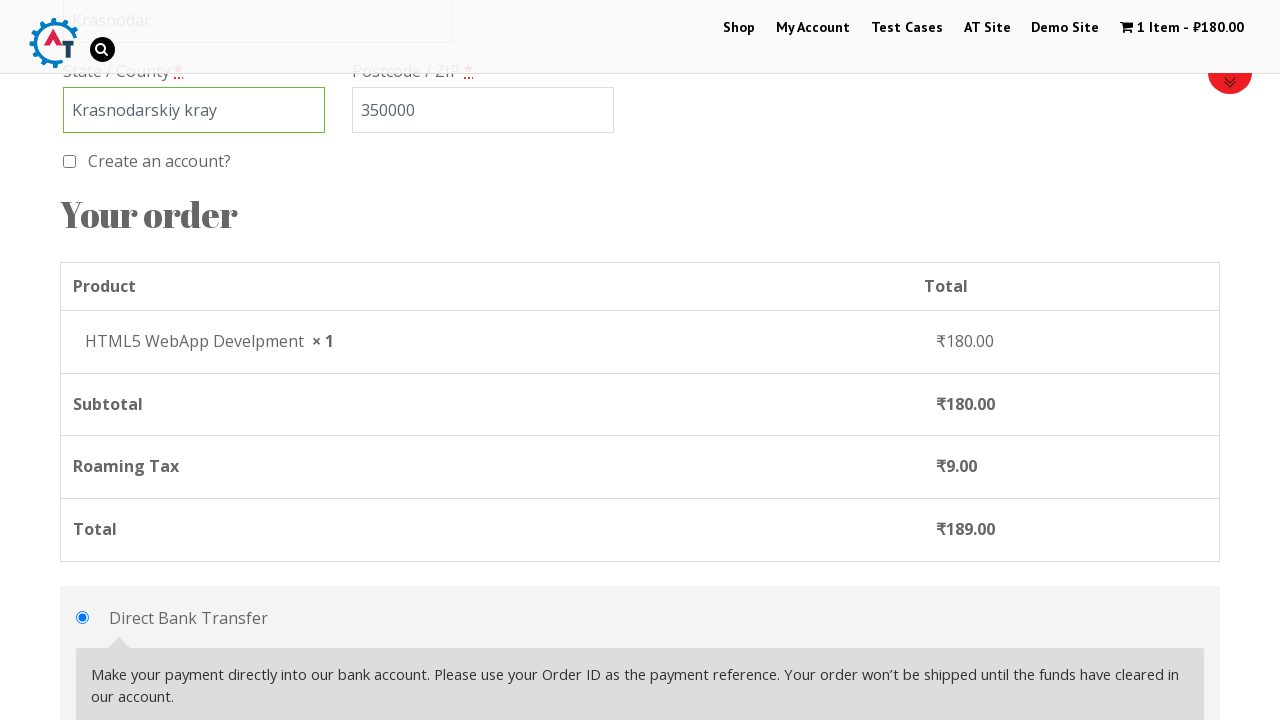

Selected check/cheque as payment method at (82, 360) on #payment_method_cheque
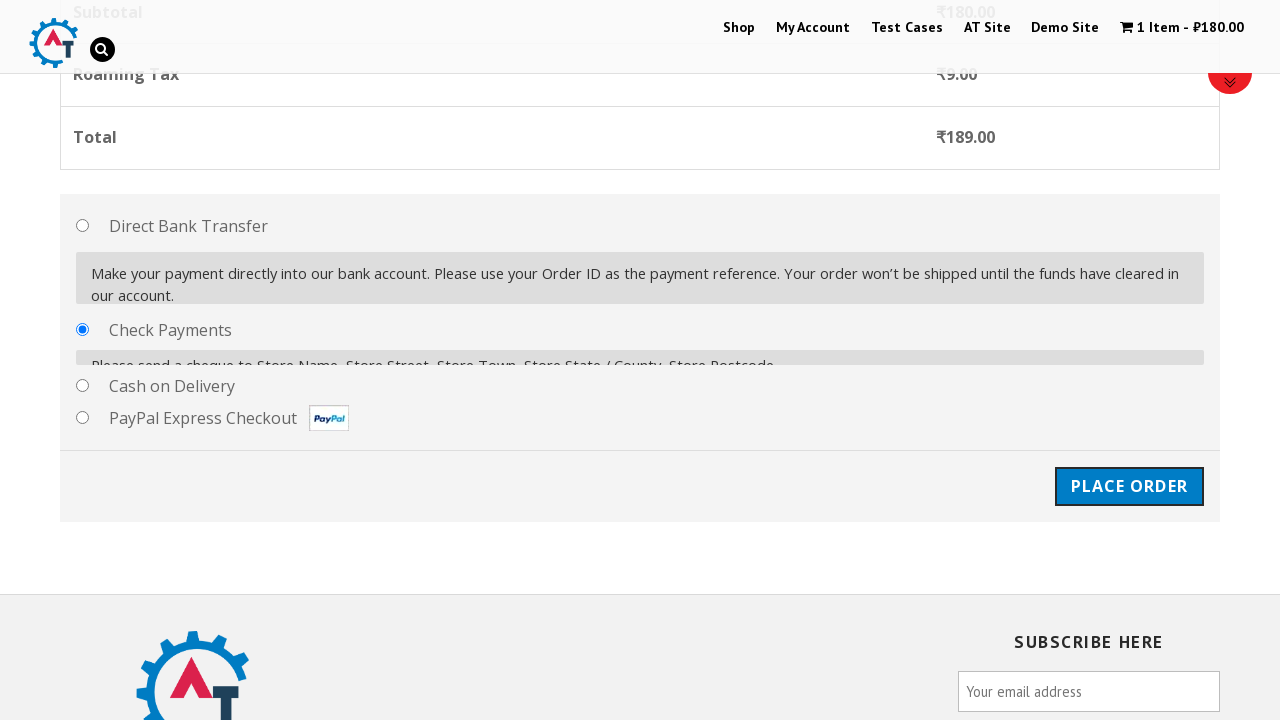

Clicked 'Place Order' button to complete purchase at (1129, 471) on #place_order
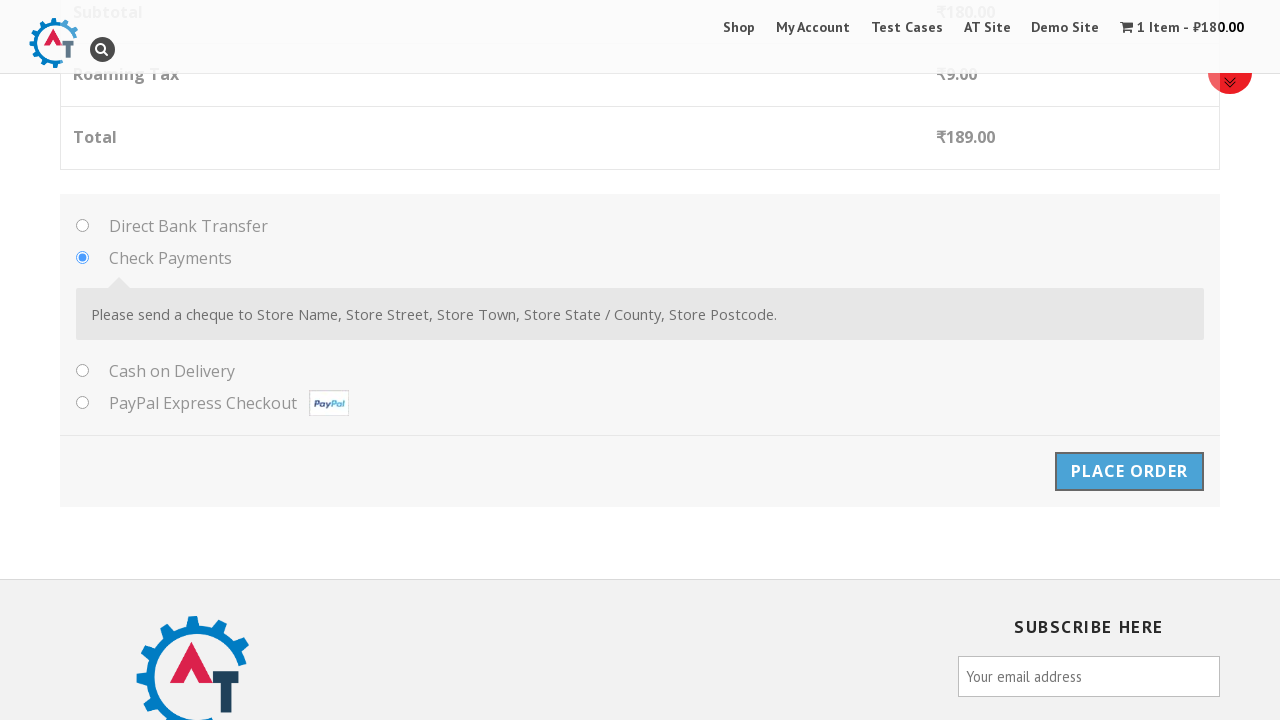

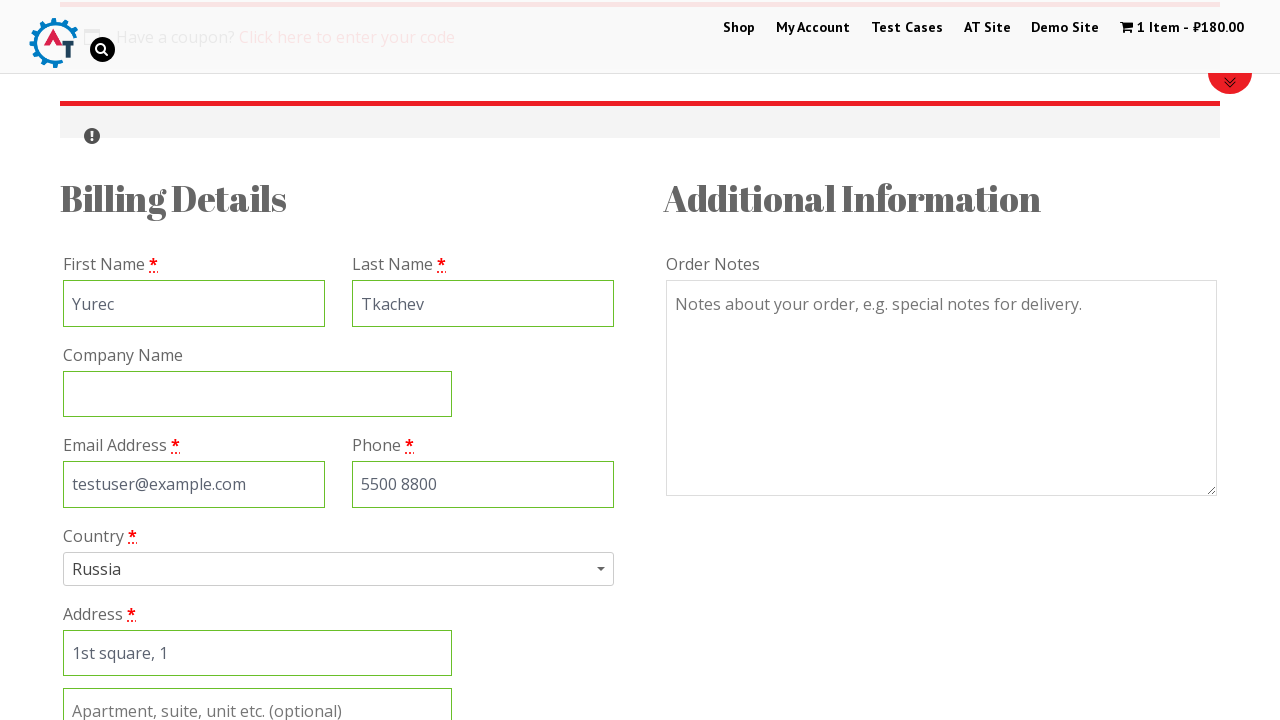